Navigates through Oracle Java API documentation frames, interacting with different sections including class frame content, package frame links, and package list frame

Starting URL: https://docs.oracle.com/javase/8/docs/api/

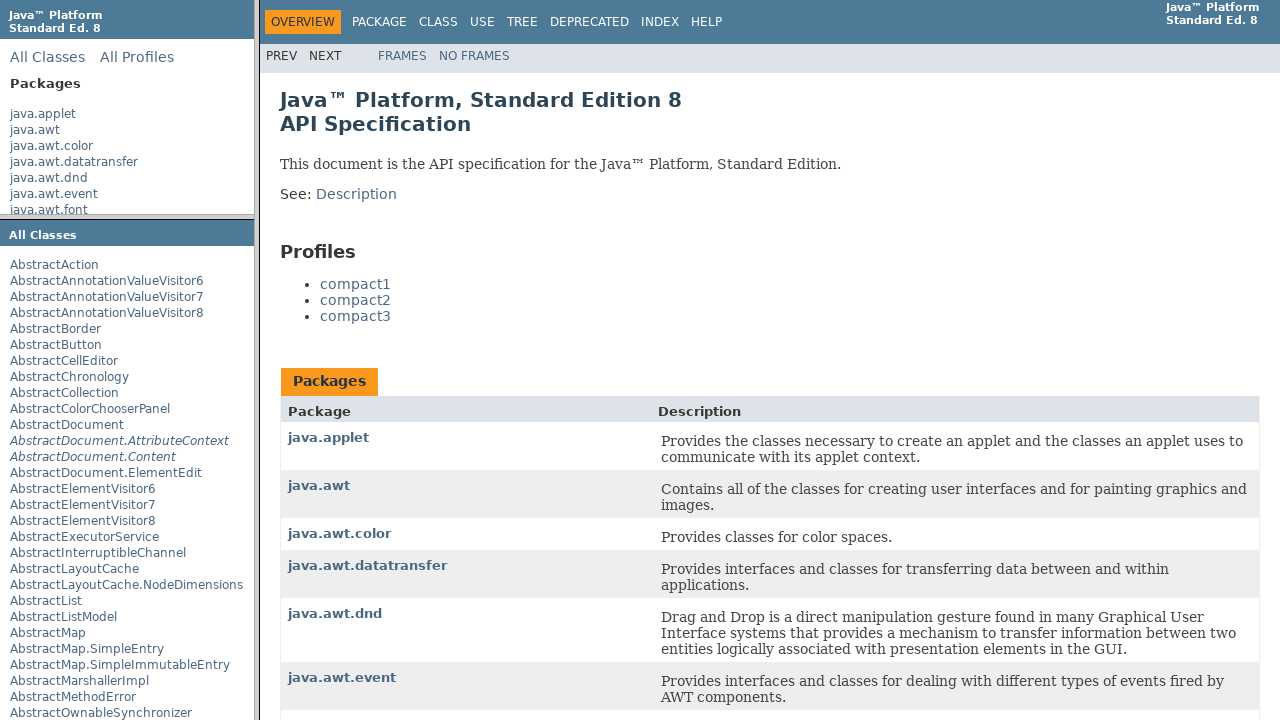

Located classFrame
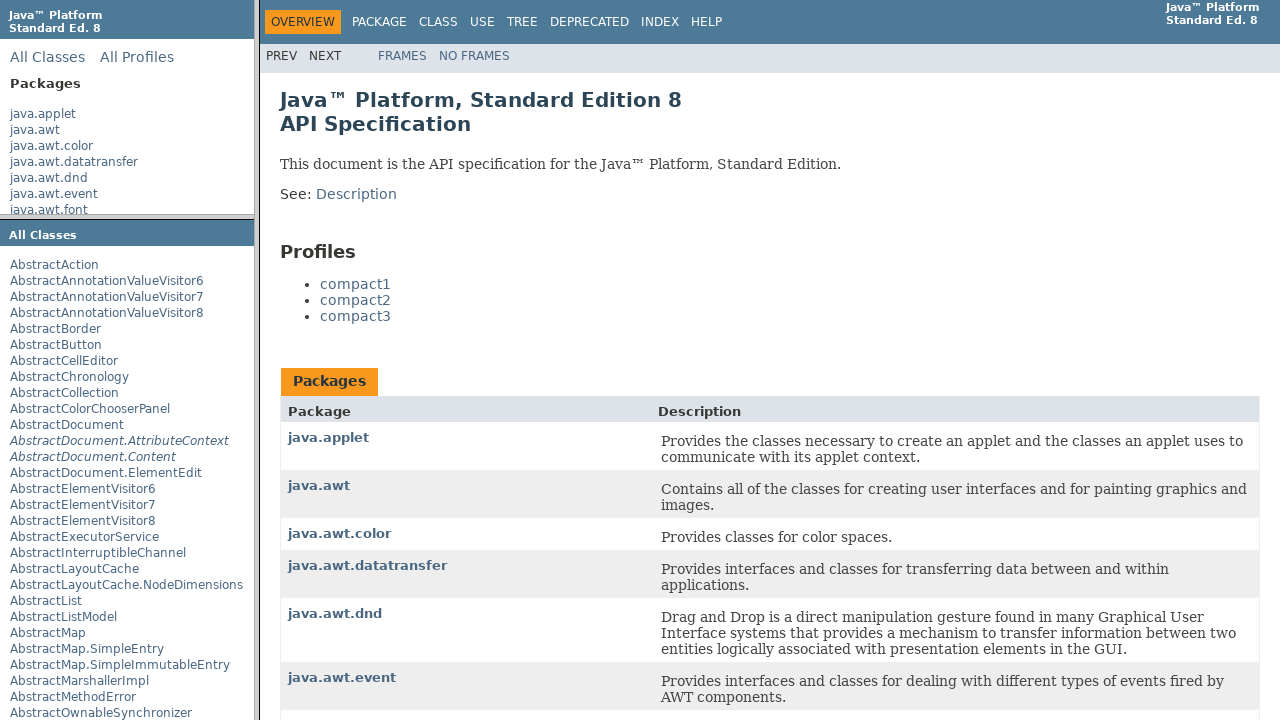

Retrieved content text from class frame describing applet classes
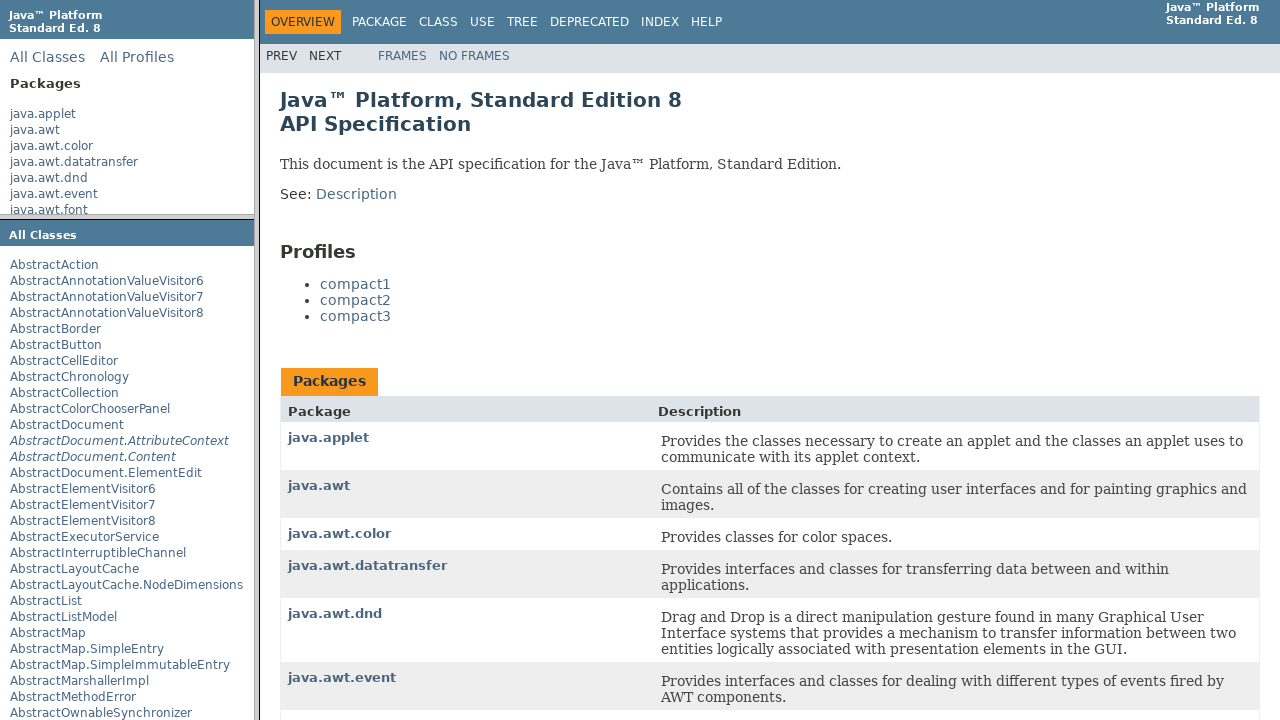

Printed class frame content
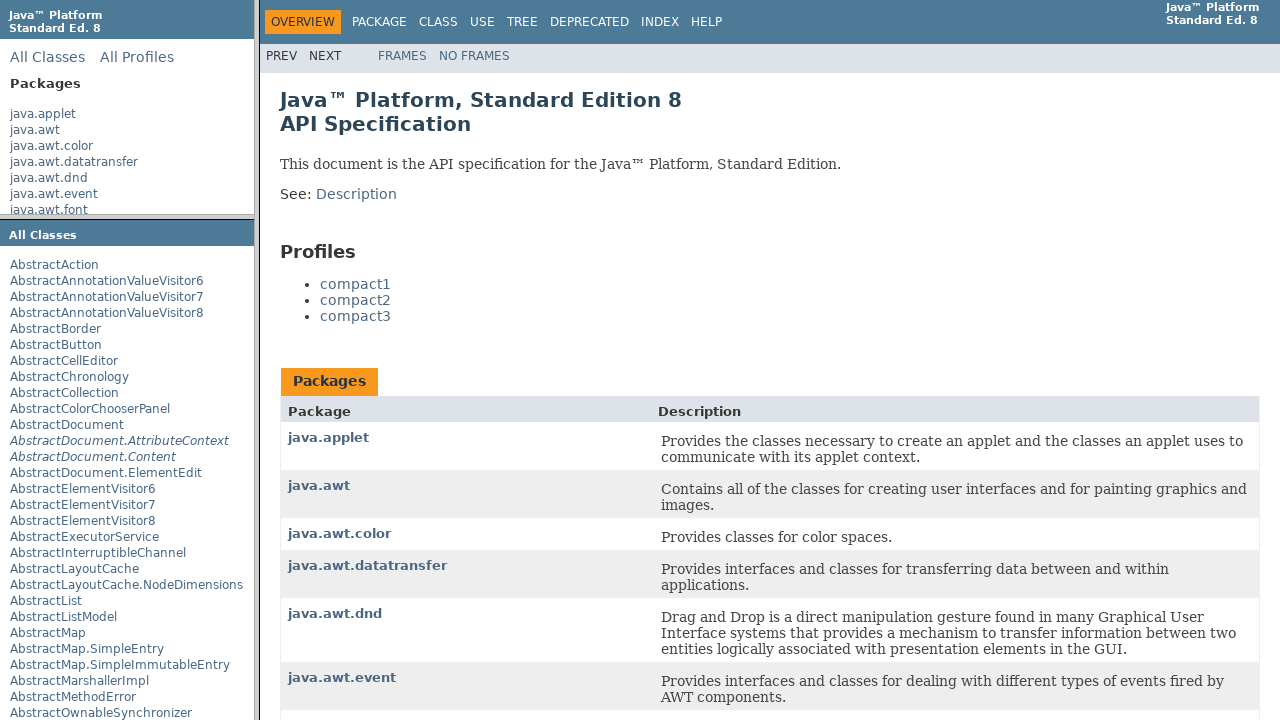

Located packageFrame
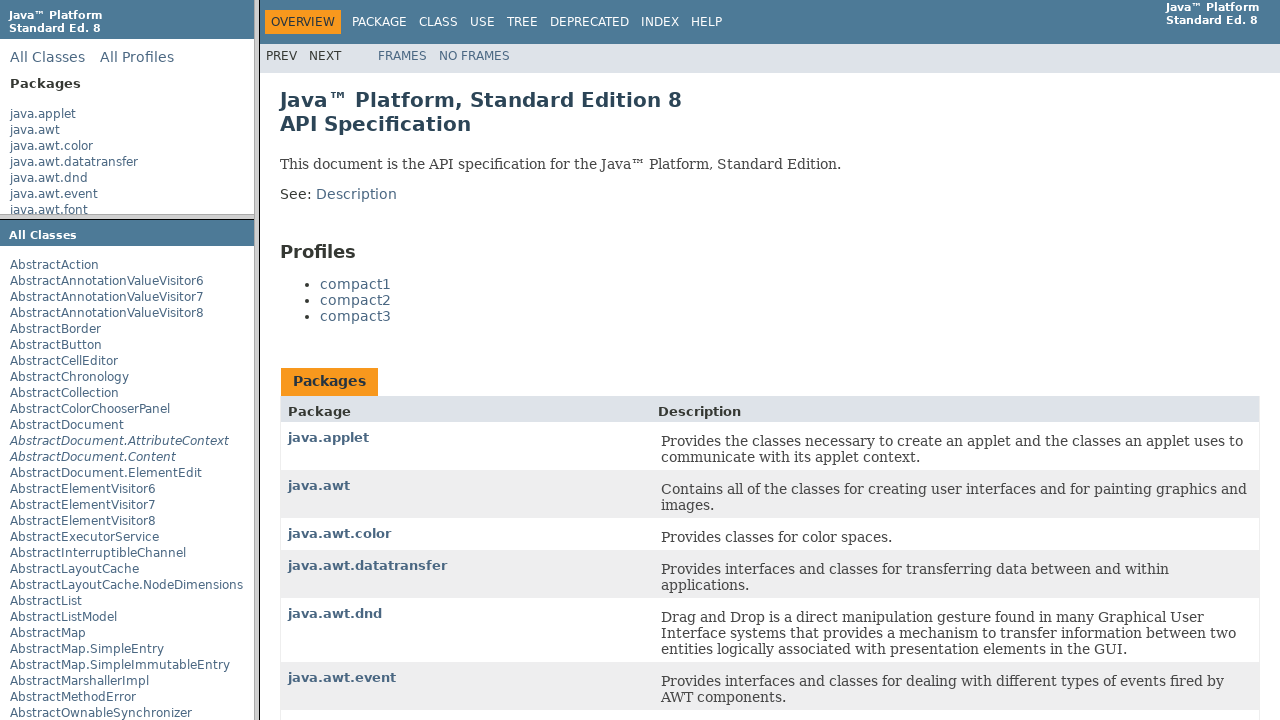

Located AbstractAction link in package frame
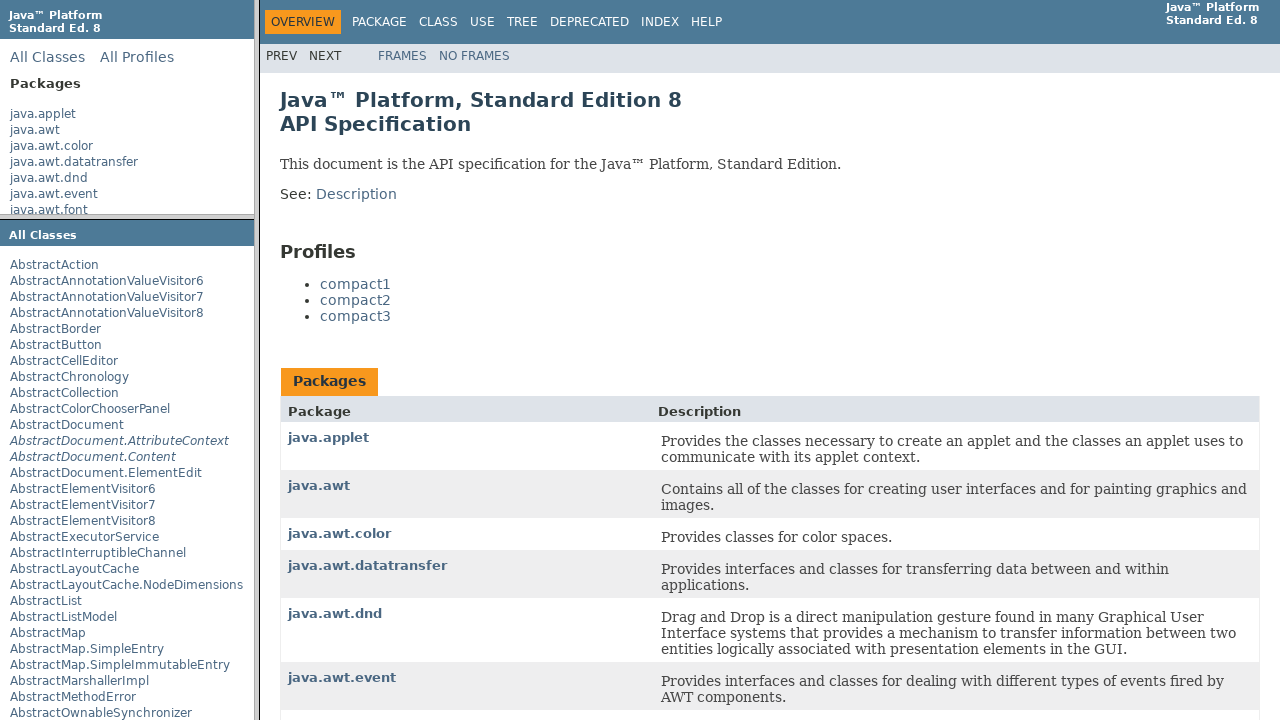

Control+clicked AbstractAction link to open in new tab at (54, 265) on frame[name='packageFrame'] >> internal:control=enter-frame >> xpath=//a[text()='
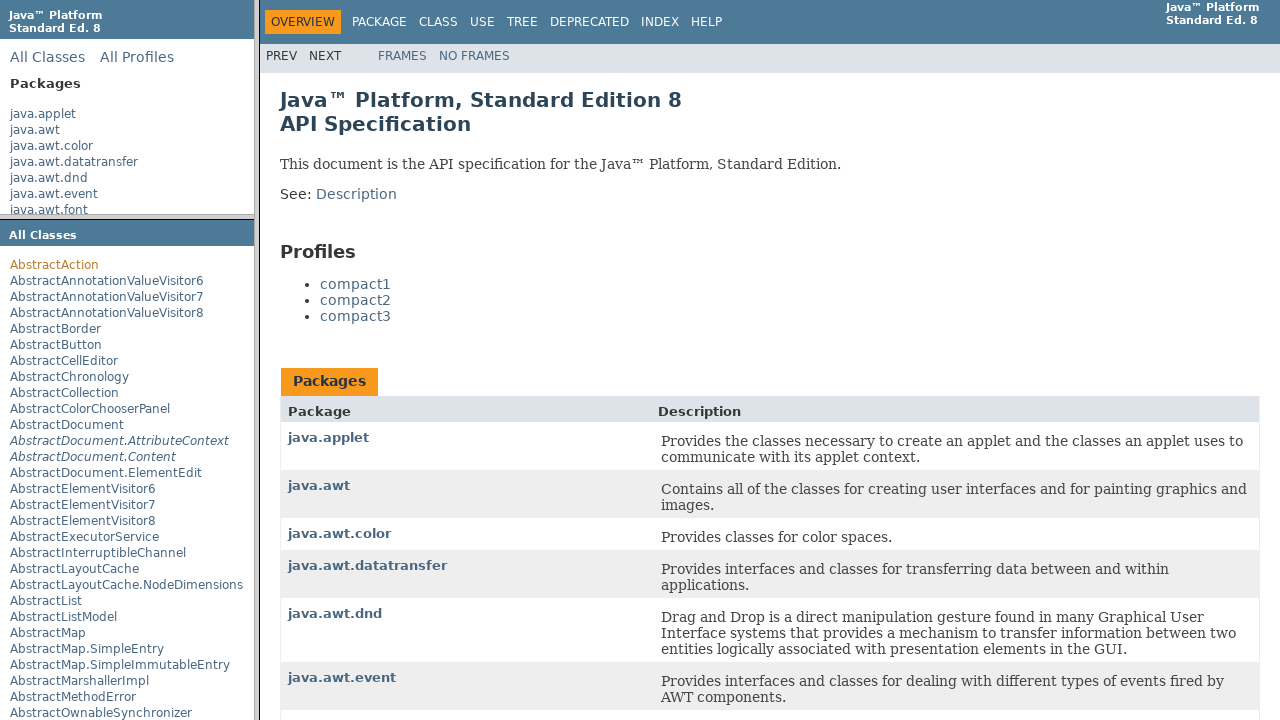

Located packageListFrame
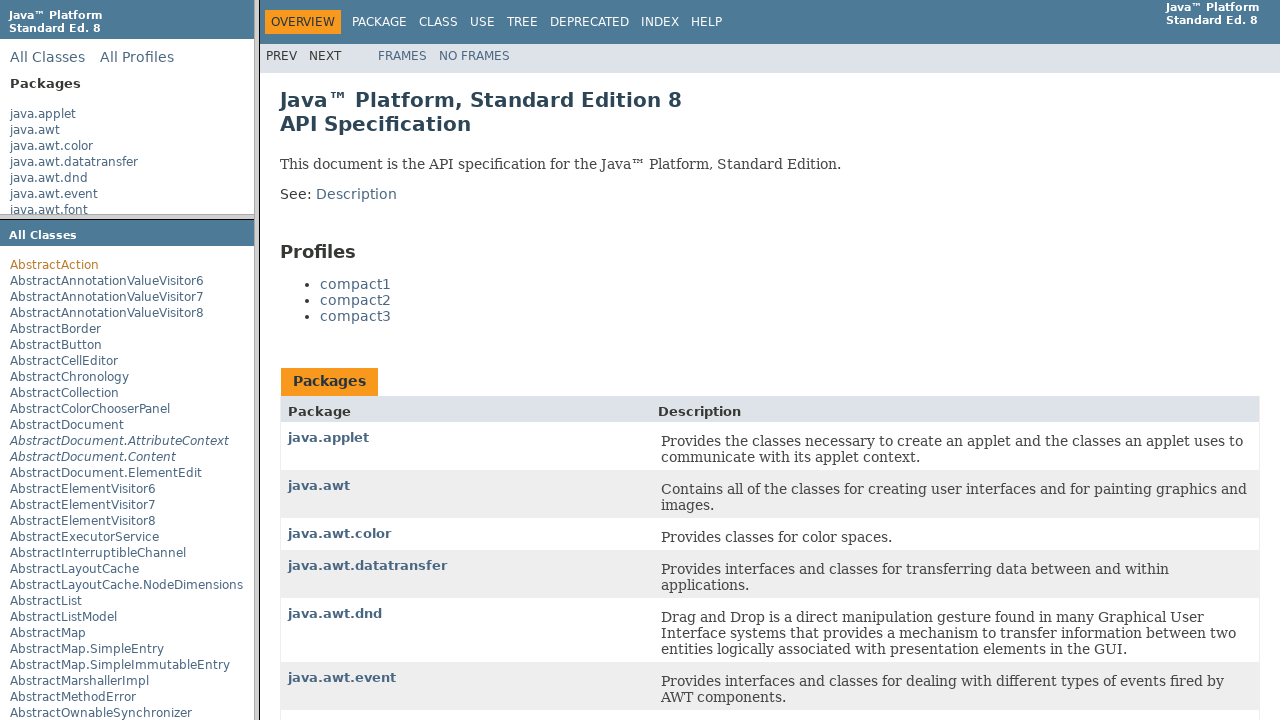

Located java.applet link in package list frame
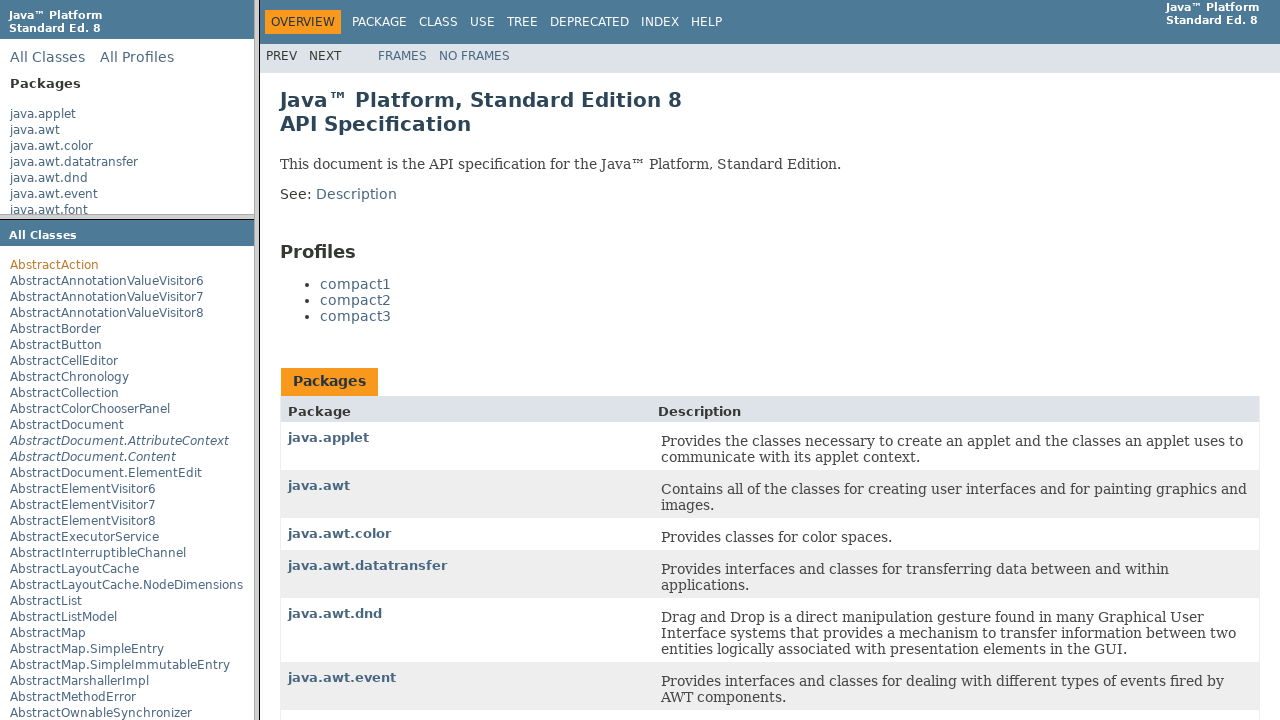

Control+clicked java.applet link to open in new tab at (43, 114) on frame[name='packageListFrame'] >> internal:control=enter-frame >> xpath=//h2[tex
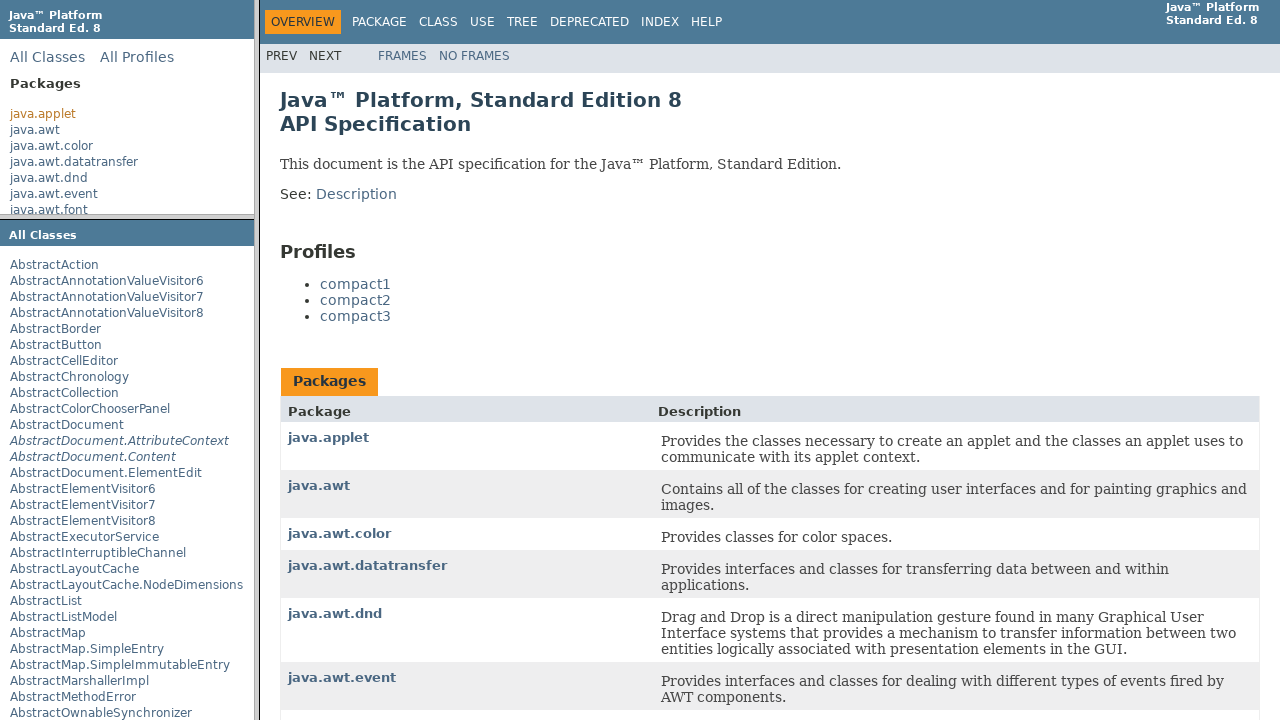

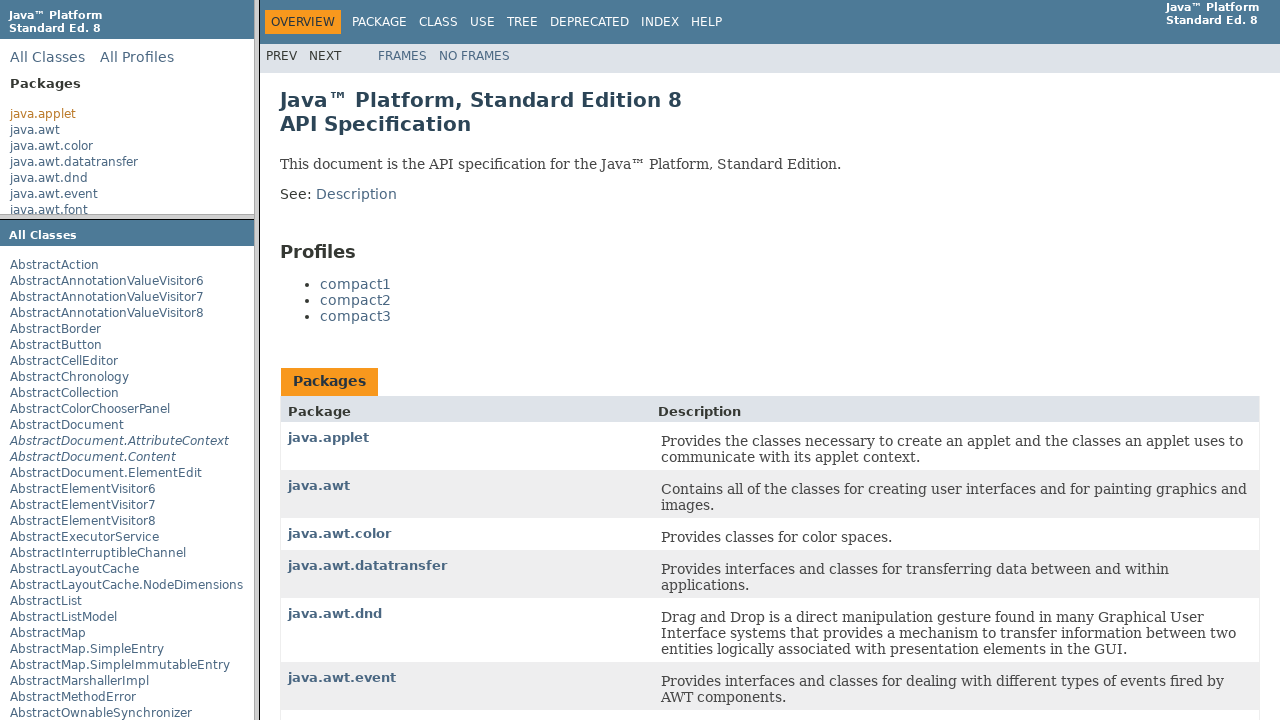